Tests double-click functionality on W3Schools demo page by entering text in a field and double-clicking a button to copy the text to another field

Starting URL: https://www.w3schools.com/tags/tryit.asp?filename=tryhtml5_ev_ondblclick3

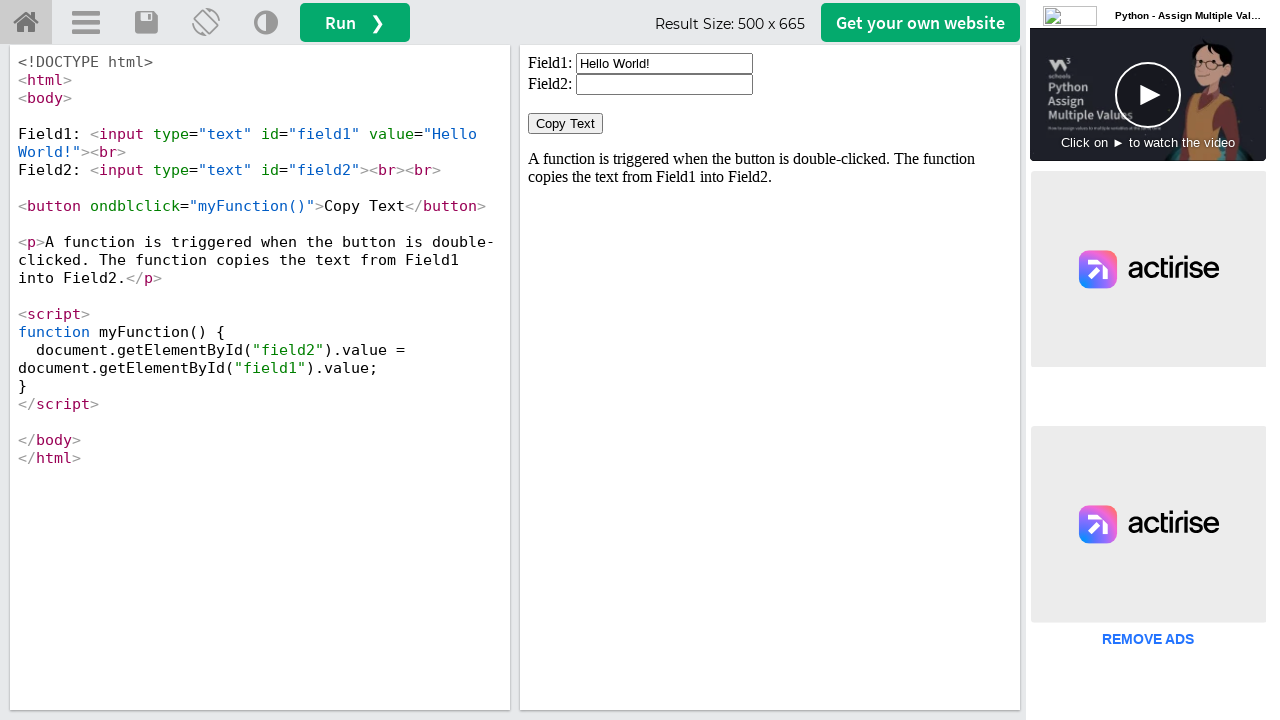

Located iframe containing the demo
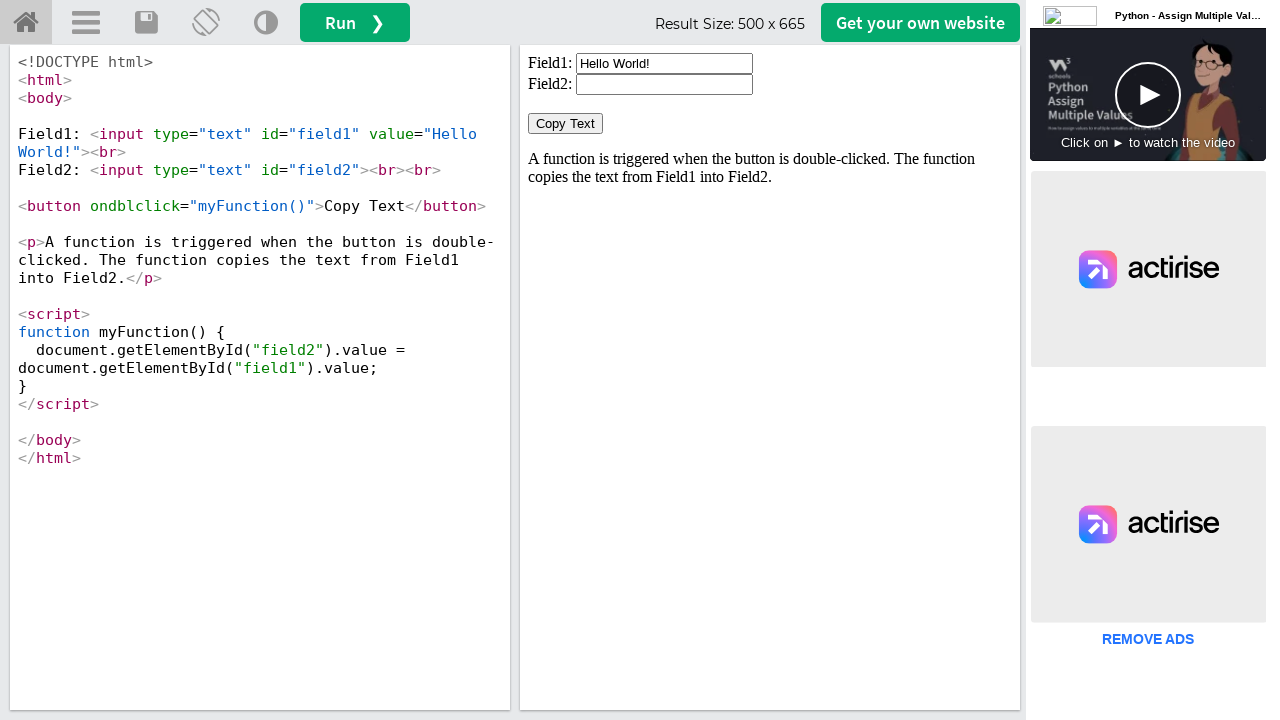

Located first input field
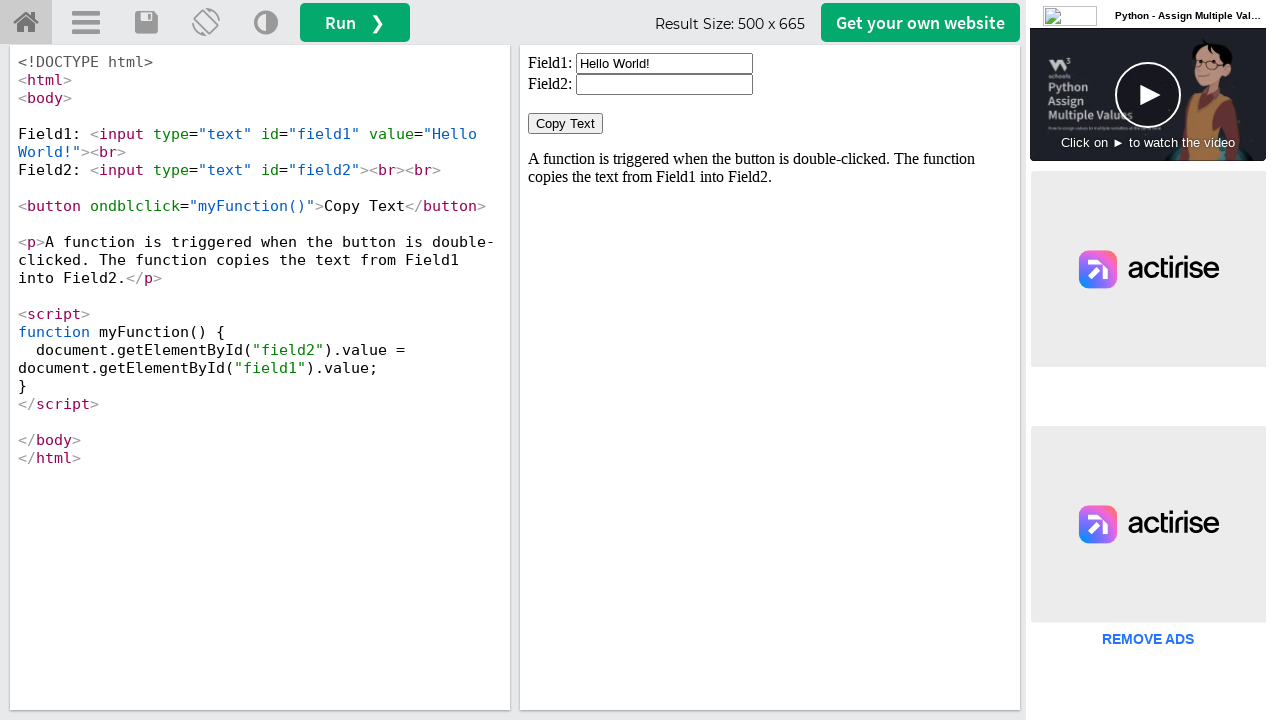

Cleared first input field on iframe#iframeResult >> nth=0 >> internal:control=enter-frame >> xpath=//input[@i
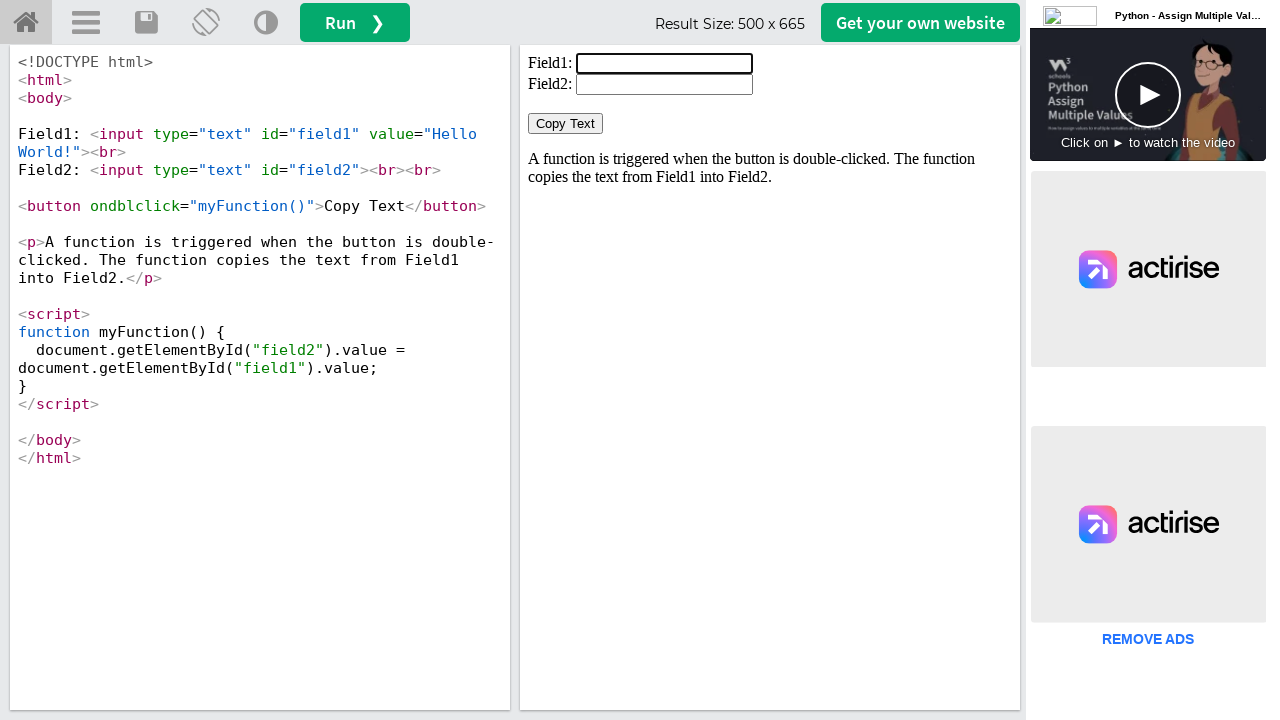

Filled first input field with 'Sooraj Nayak' on iframe#iframeResult >> nth=0 >> internal:control=enter-frame >> xpath=//input[@i
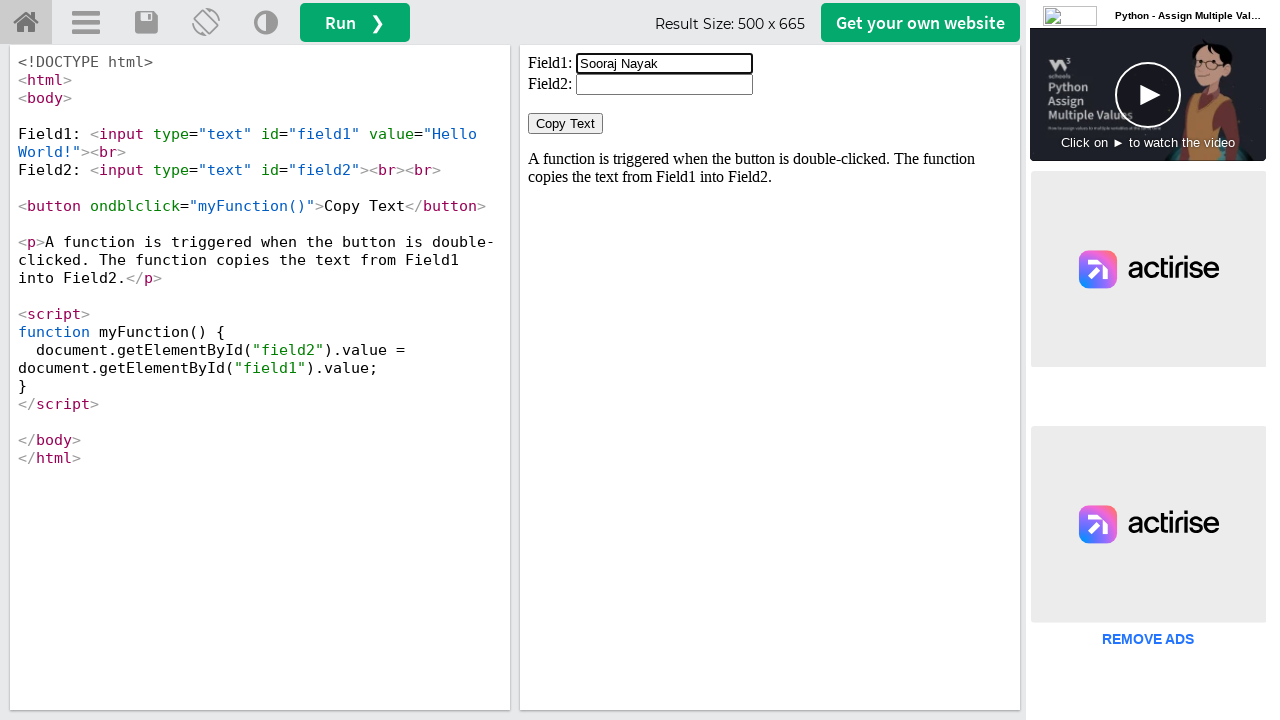

Located the double-click button
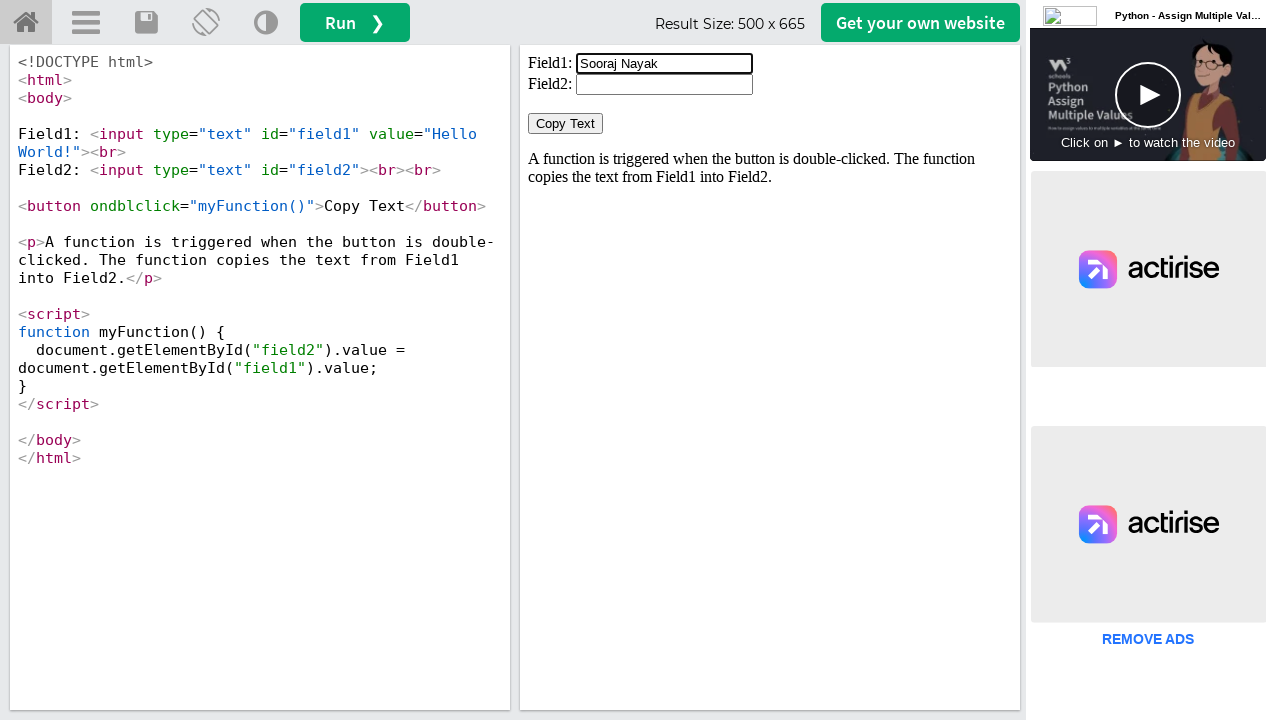

Double-clicked the button to copy text at (566, 124) on iframe#iframeResult >> nth=0 >> internal:control=enter-frame >> xpath=//button[@
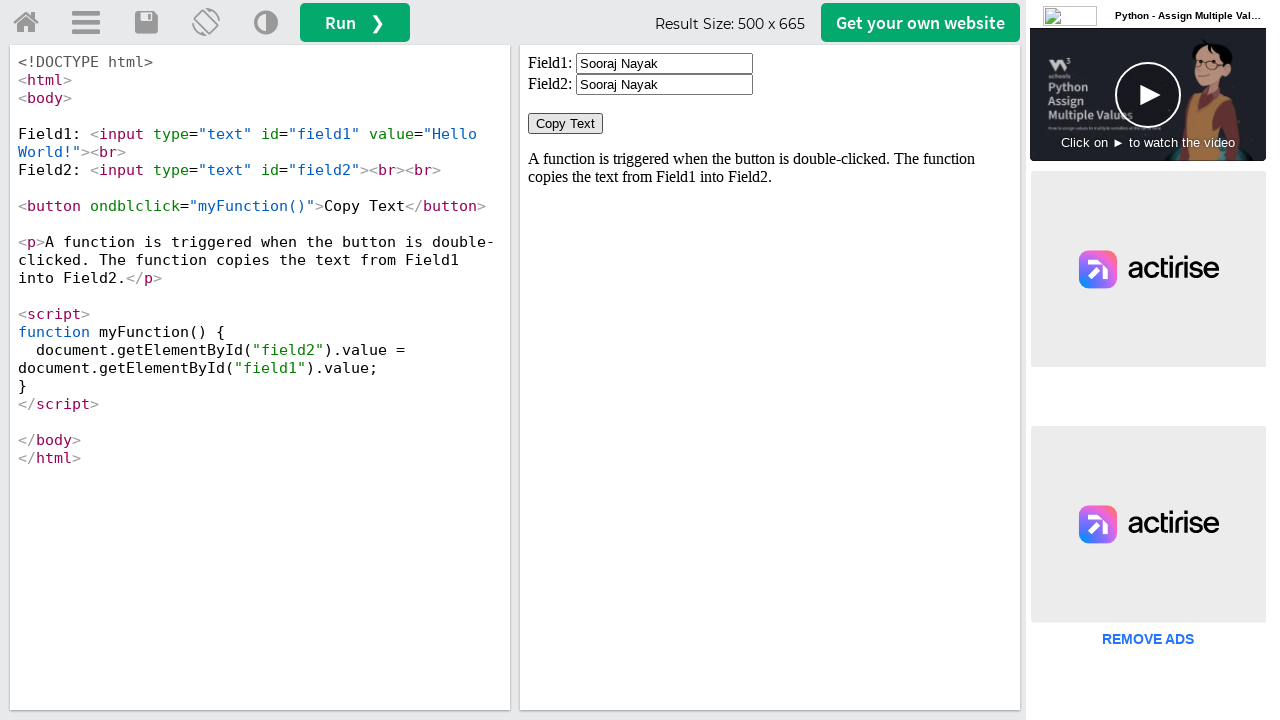

Retrieved value from second field: 'None'
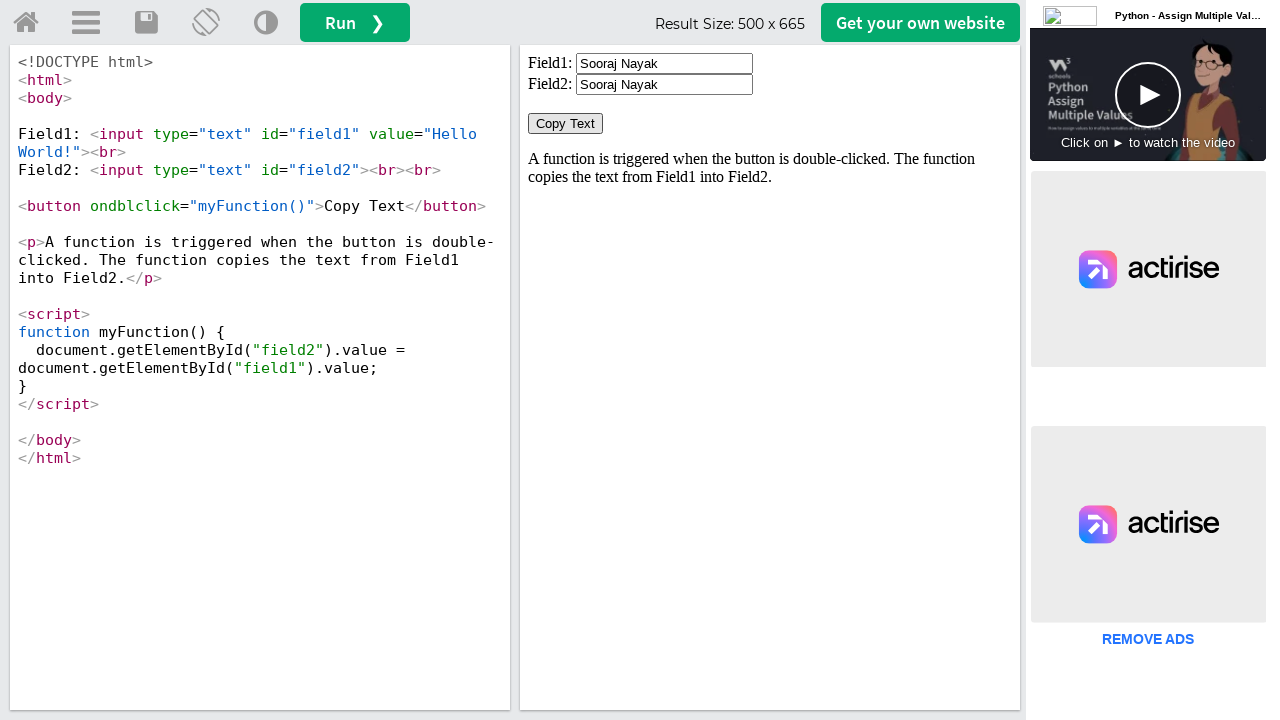

Printed result value: 'None'
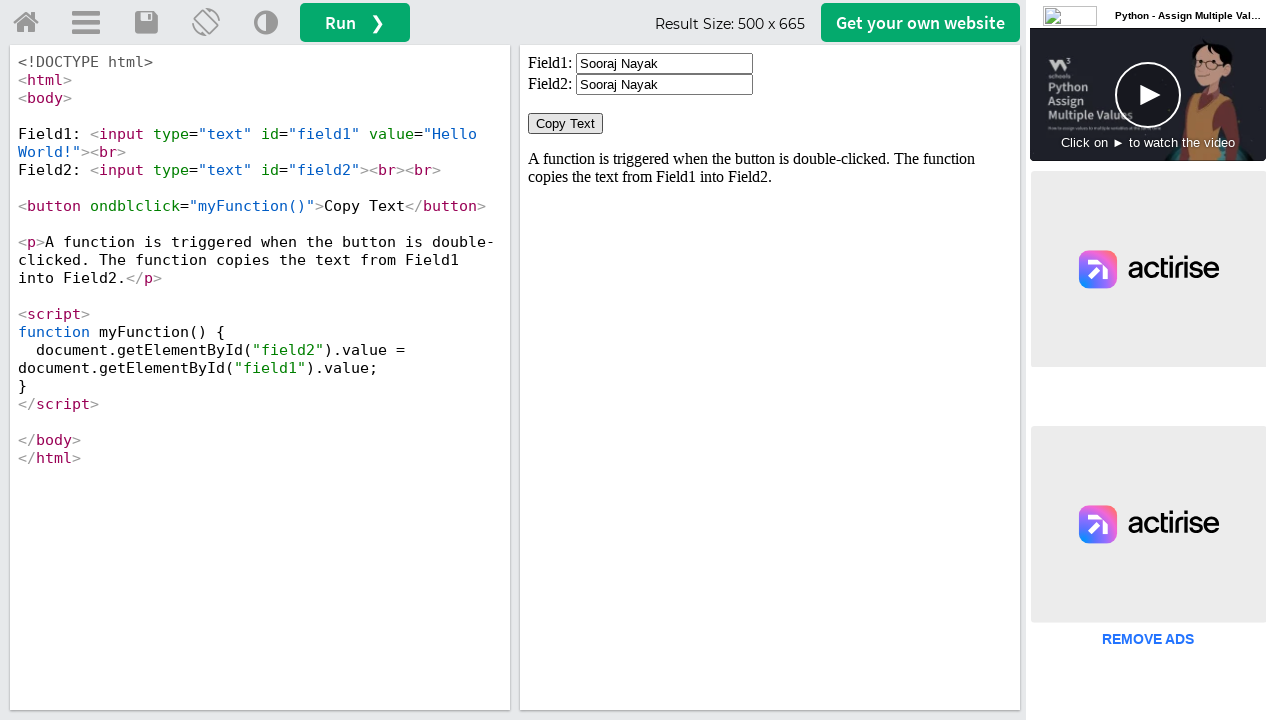

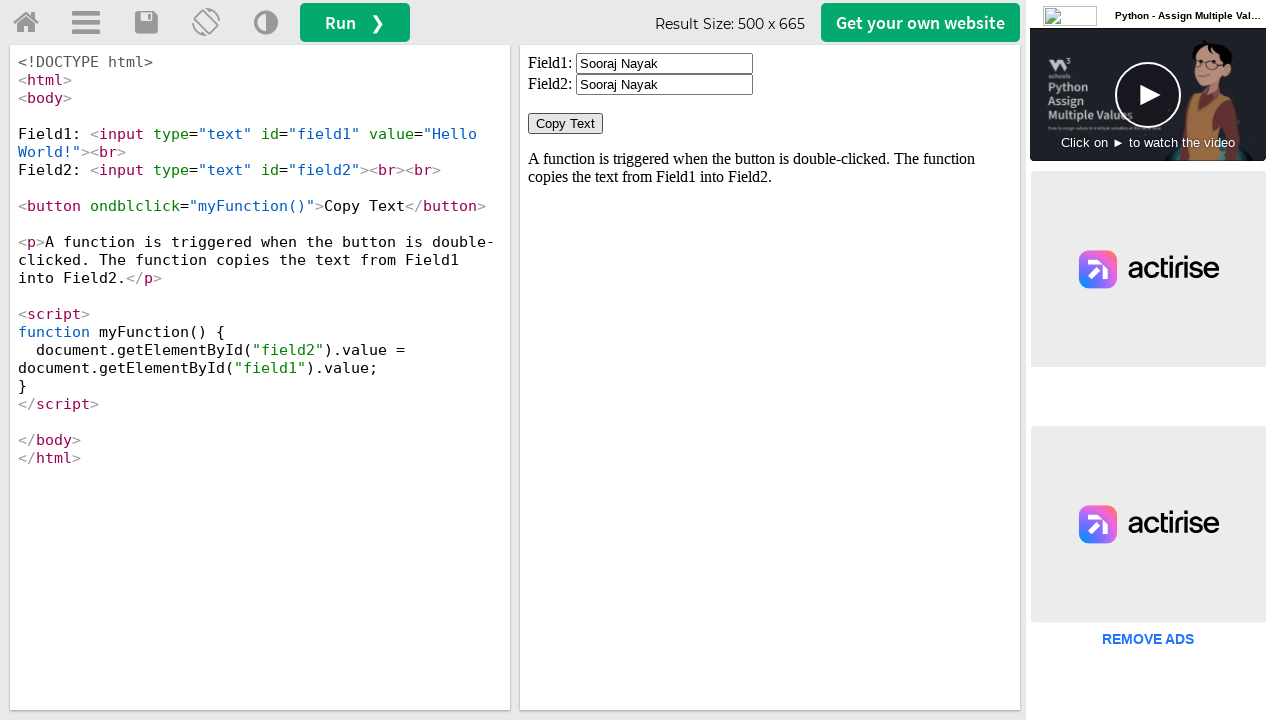